Tests drag and drop functionality on jQuery UI demo page by dragging an element and dropping it onto a target area

Starting URL: https://jqueryui.com/droppable/

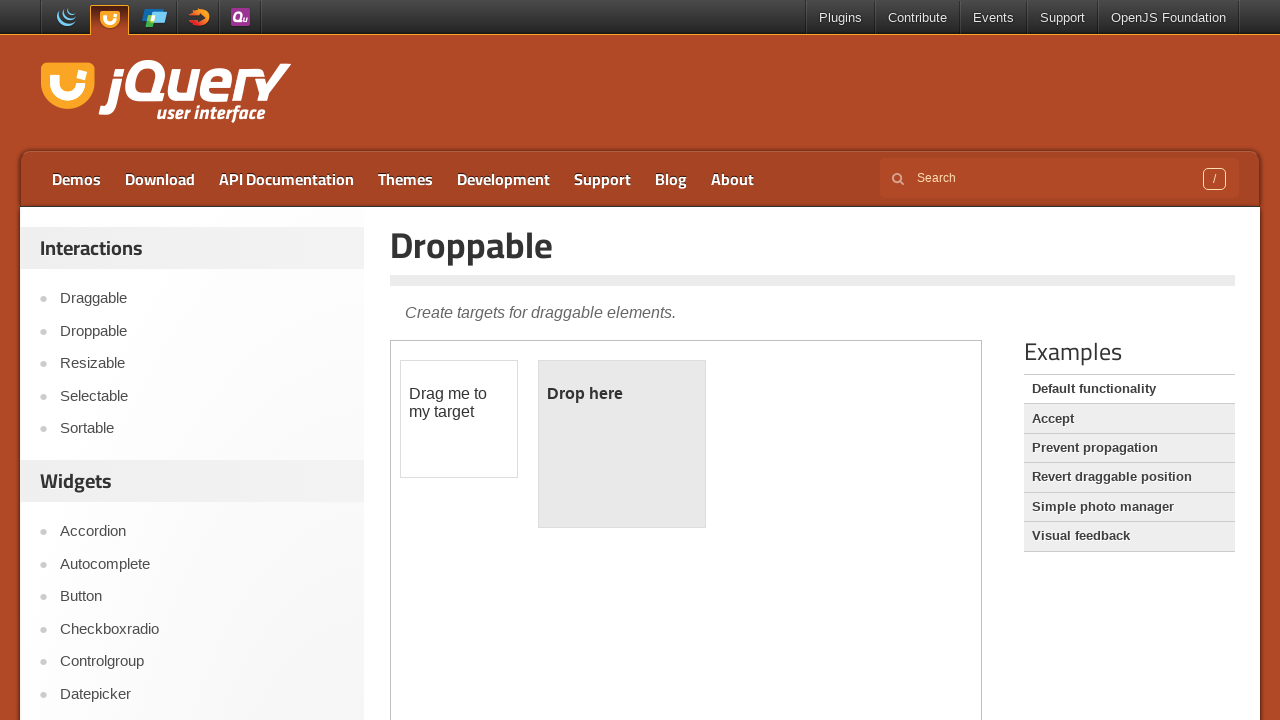

Located the demo iframe
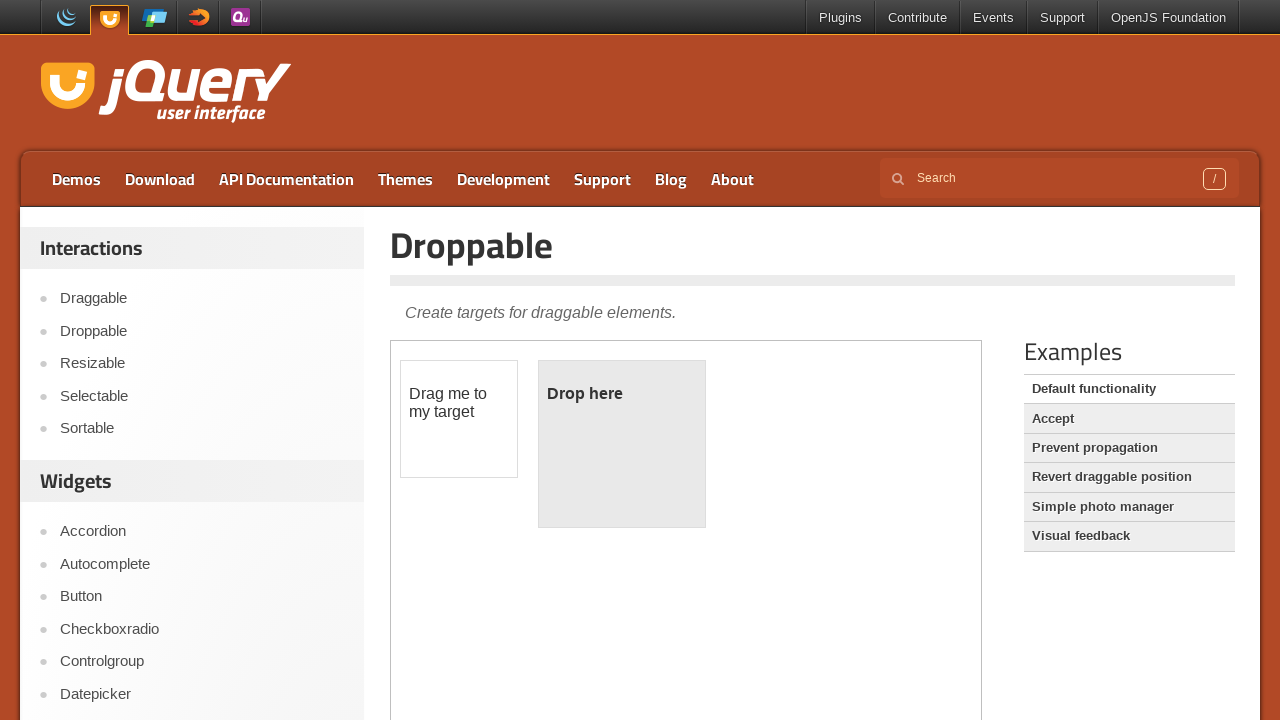

Located the draggable element
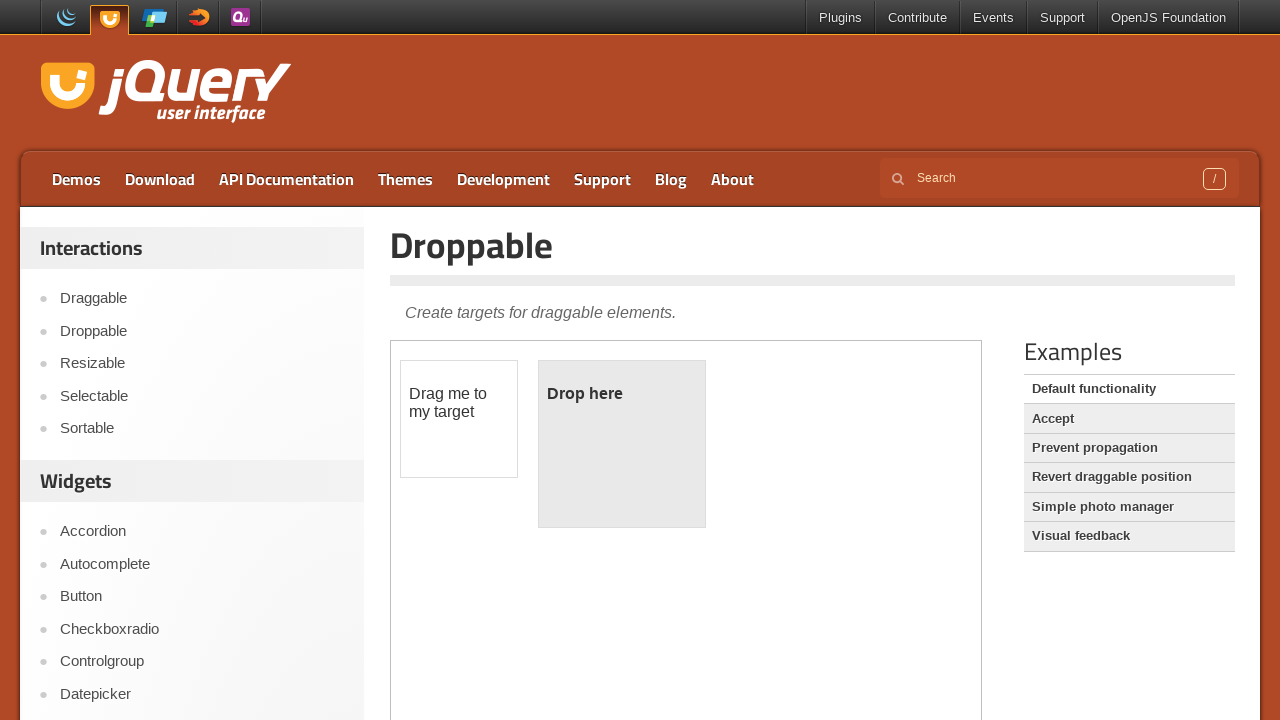

Located the droppable target area
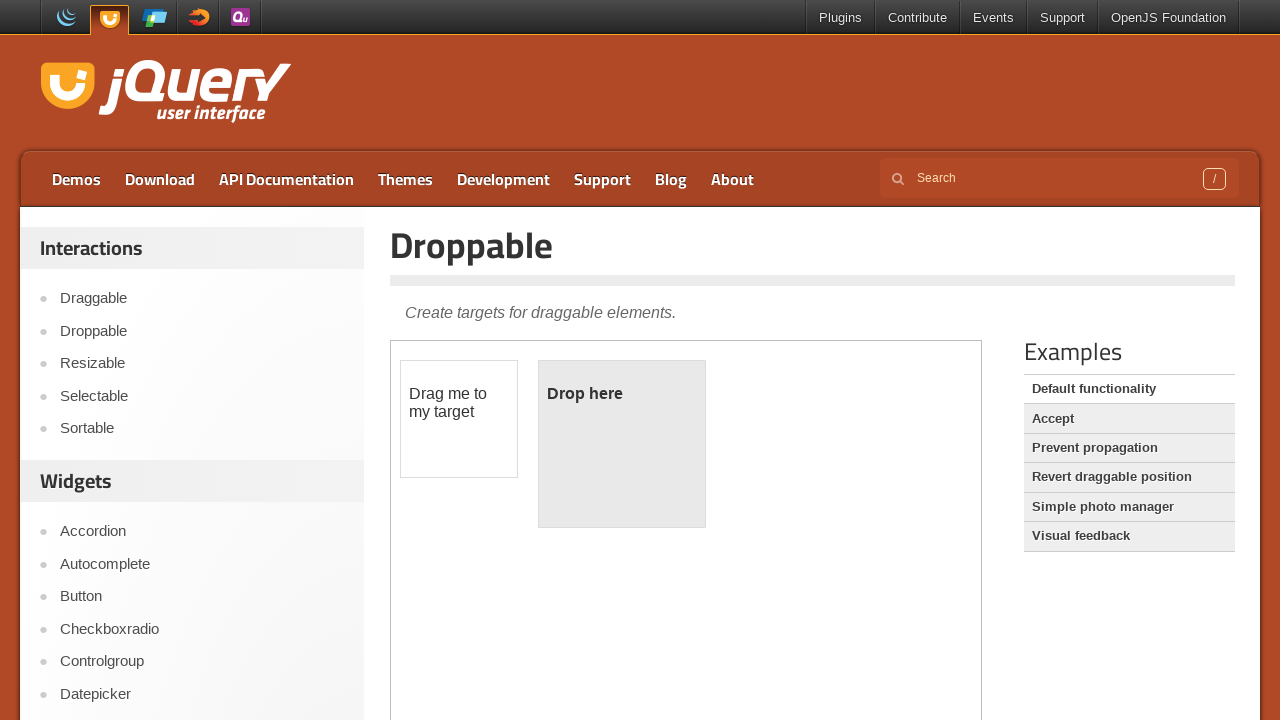

Dragged element onto target drop area at (622, 444)
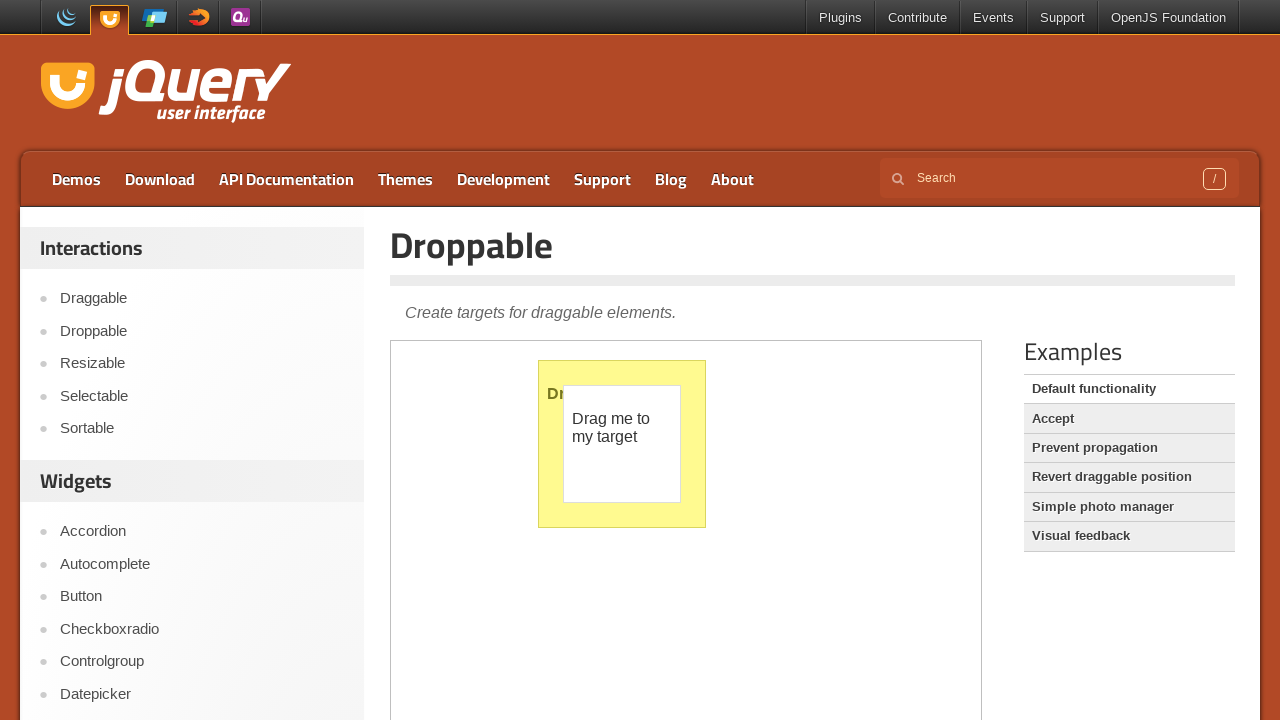

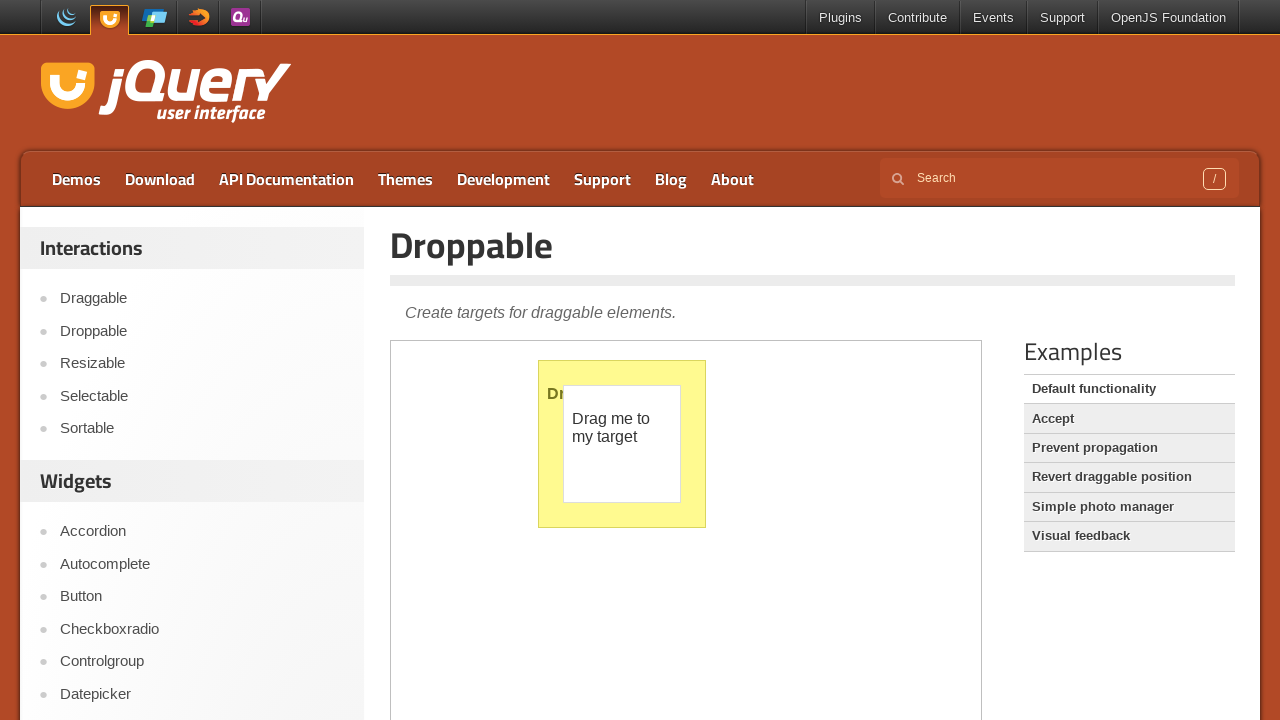